Tests navigation dropdown functionality by clicking on a dropdown toggle link and verifying the dropdown menu appears with its content visible.

Starting URL: https://devops1.com.au/

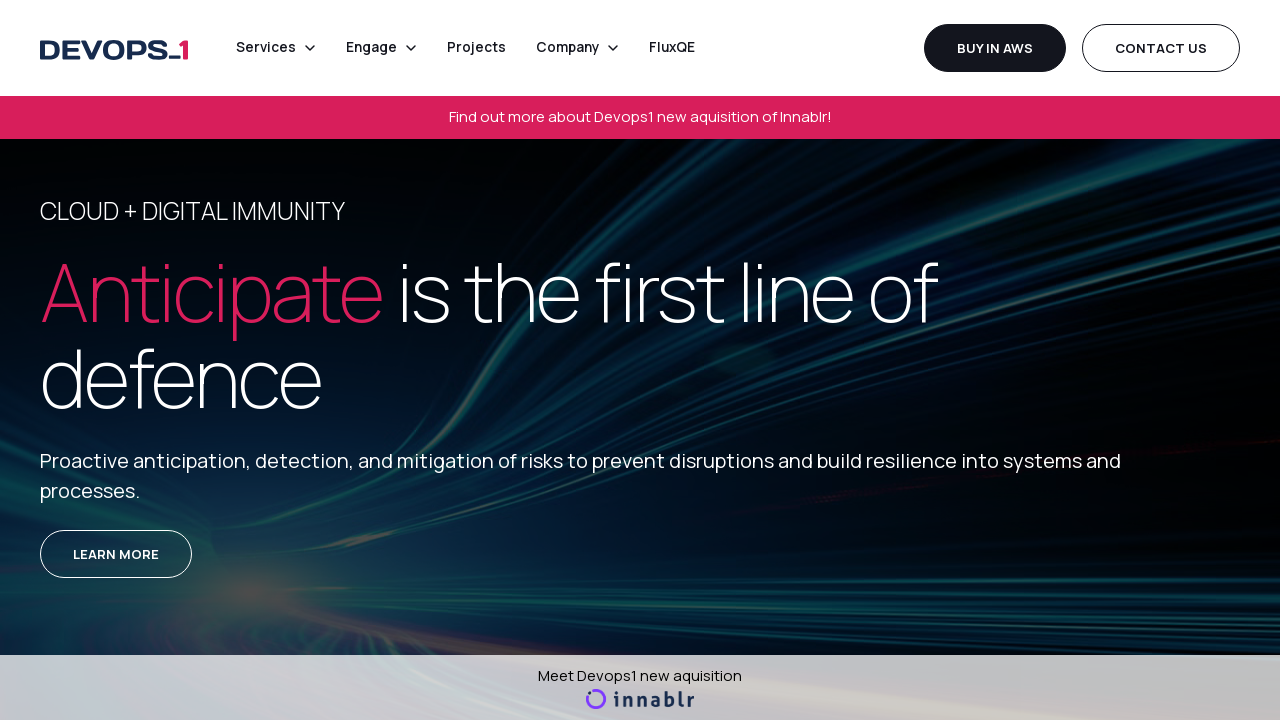

Clicked navigation dropdown toggle link at (276, 48) on .nav-link.dropdown-toggle
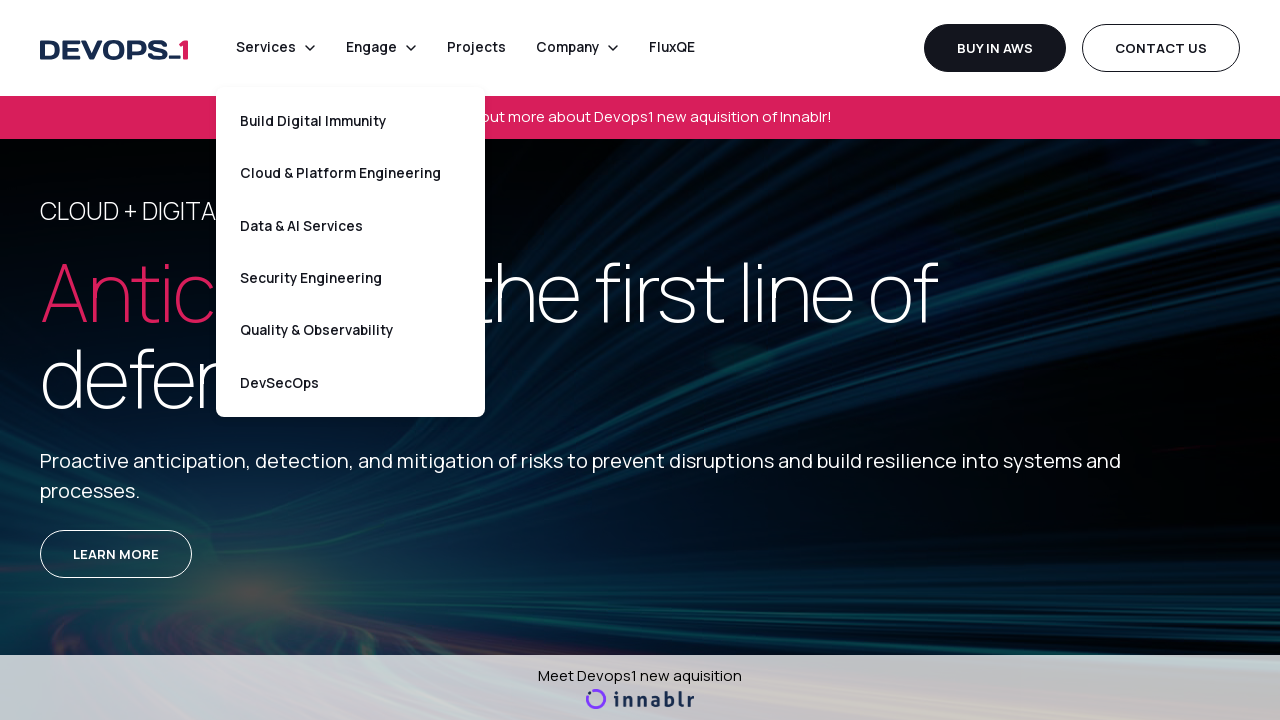

Dropdown menu appeared with visible content
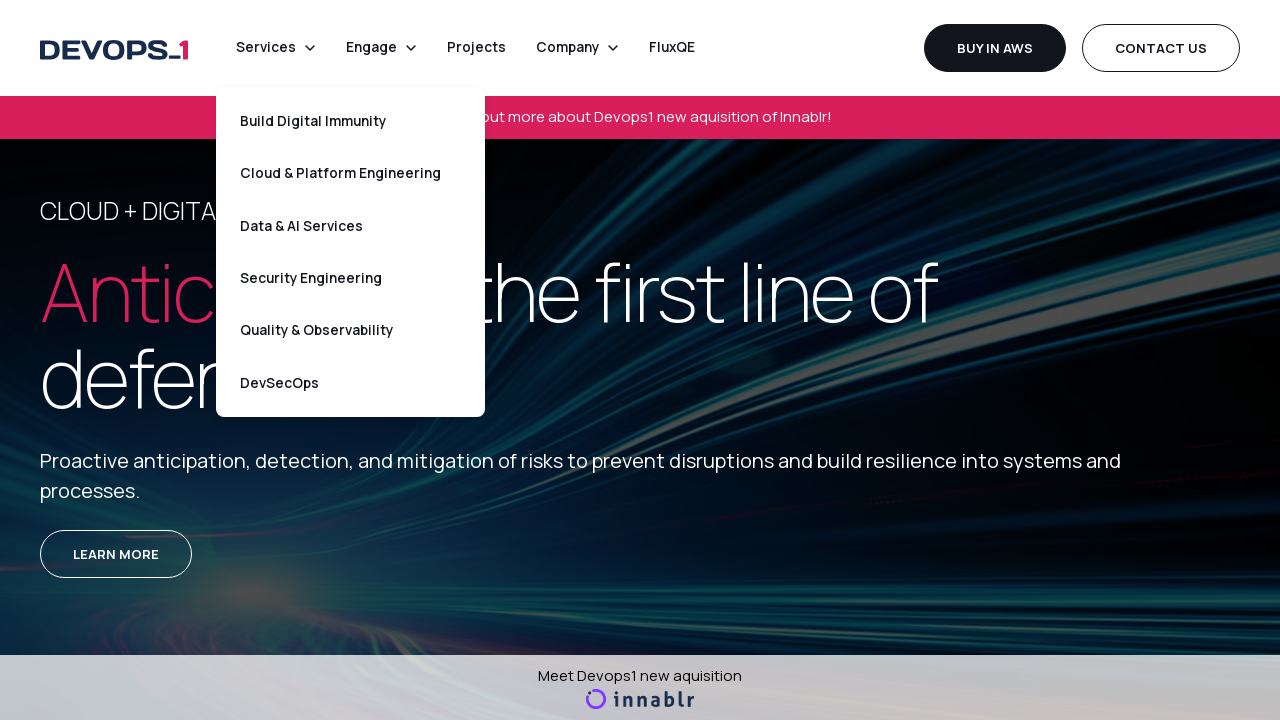

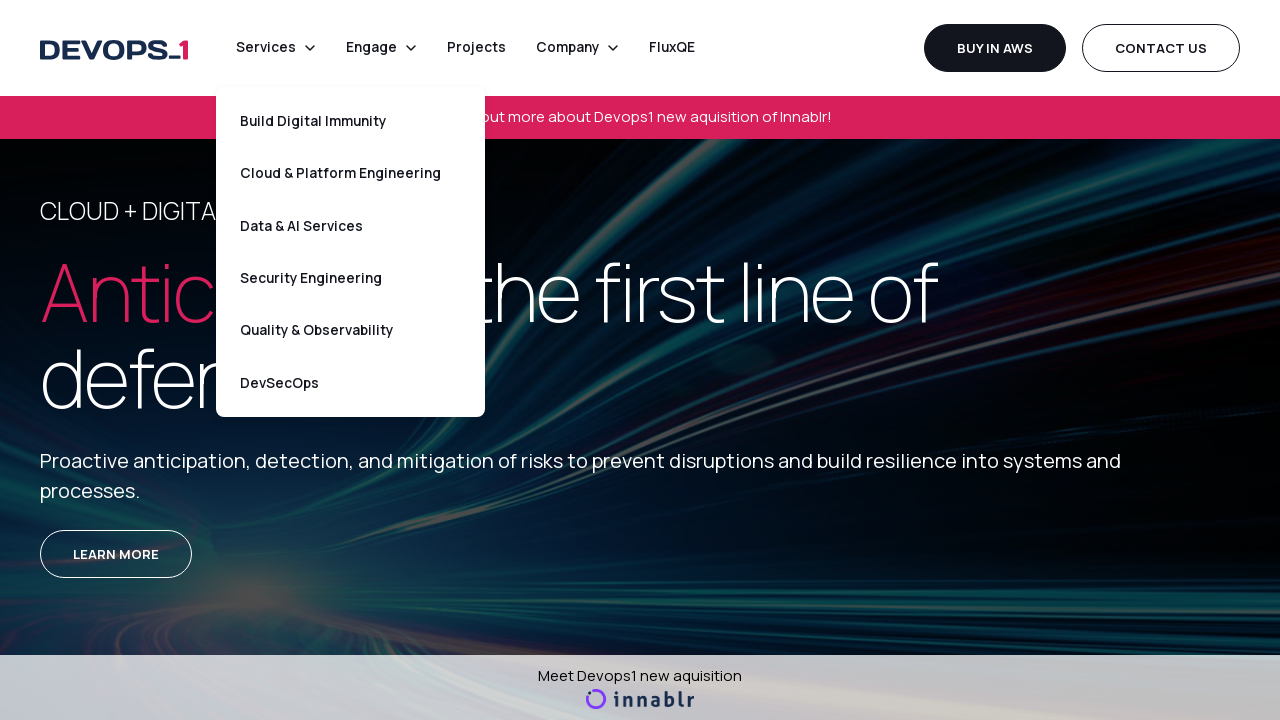